Tests JavaScript alert handling by triggering different alert types and interacting with them

Starting URL: https://the-internet.herokuapp.com/javascript_alerts

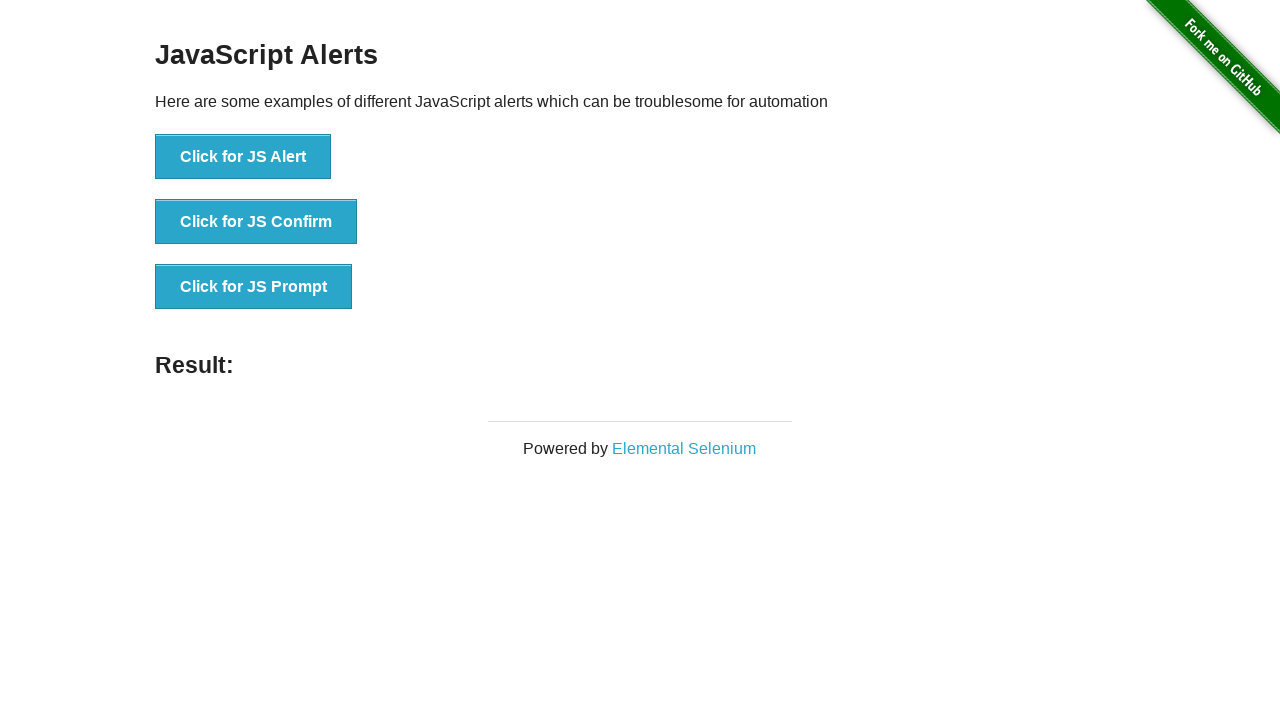

Clicked 'Click for JS Alert' button and dismissed the alert dialog at (243, 157) on text='Click for JS Alert'
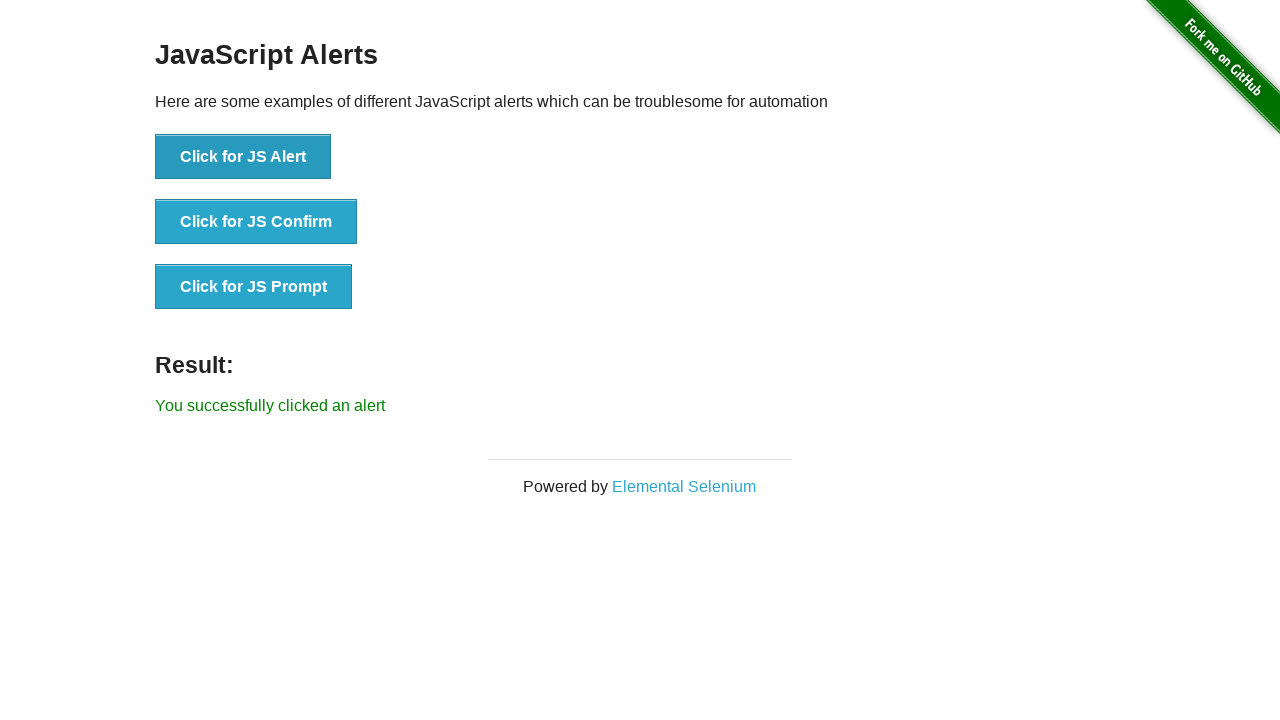

Clicked 'Click for JS Confirm' button and accepted the confirm dialog at (256, 222) on text='Click for JS Confirm'
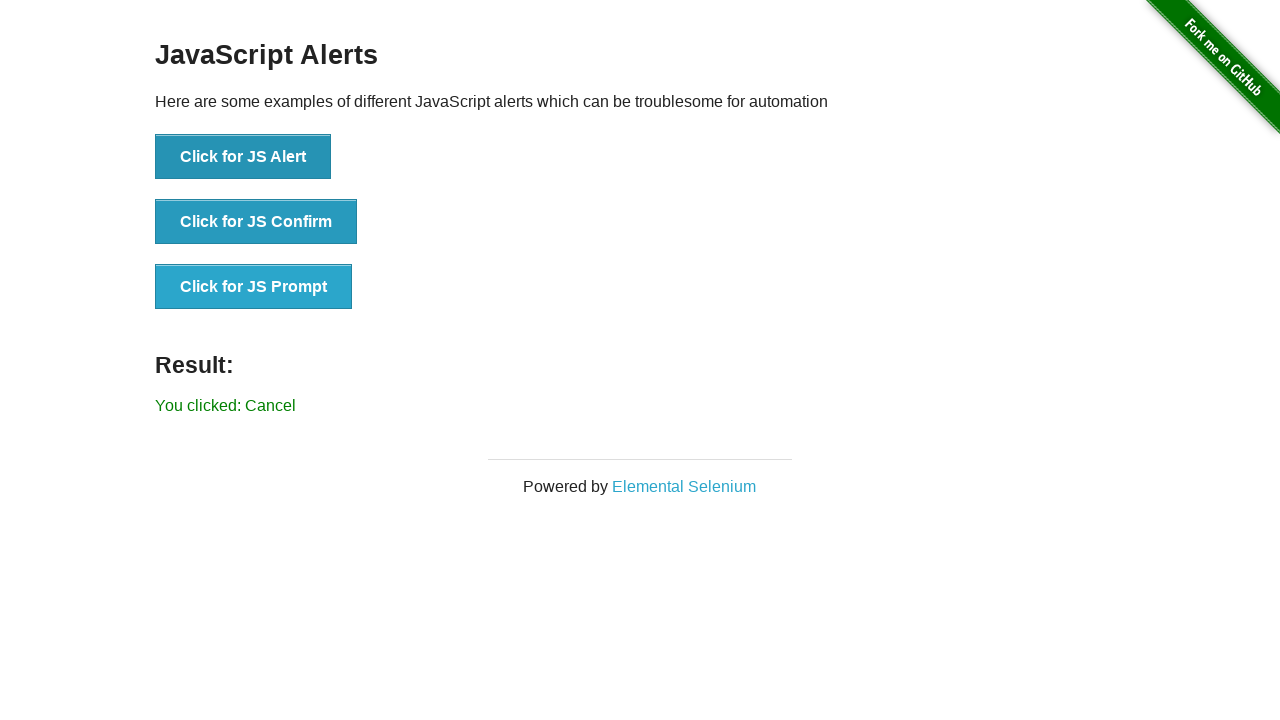

Clicked 'Click for JS Prompt' button and accepted with text 'Look Mom! I can automate alerts :)' at (254, 287) on text='Click for JS Prompt'
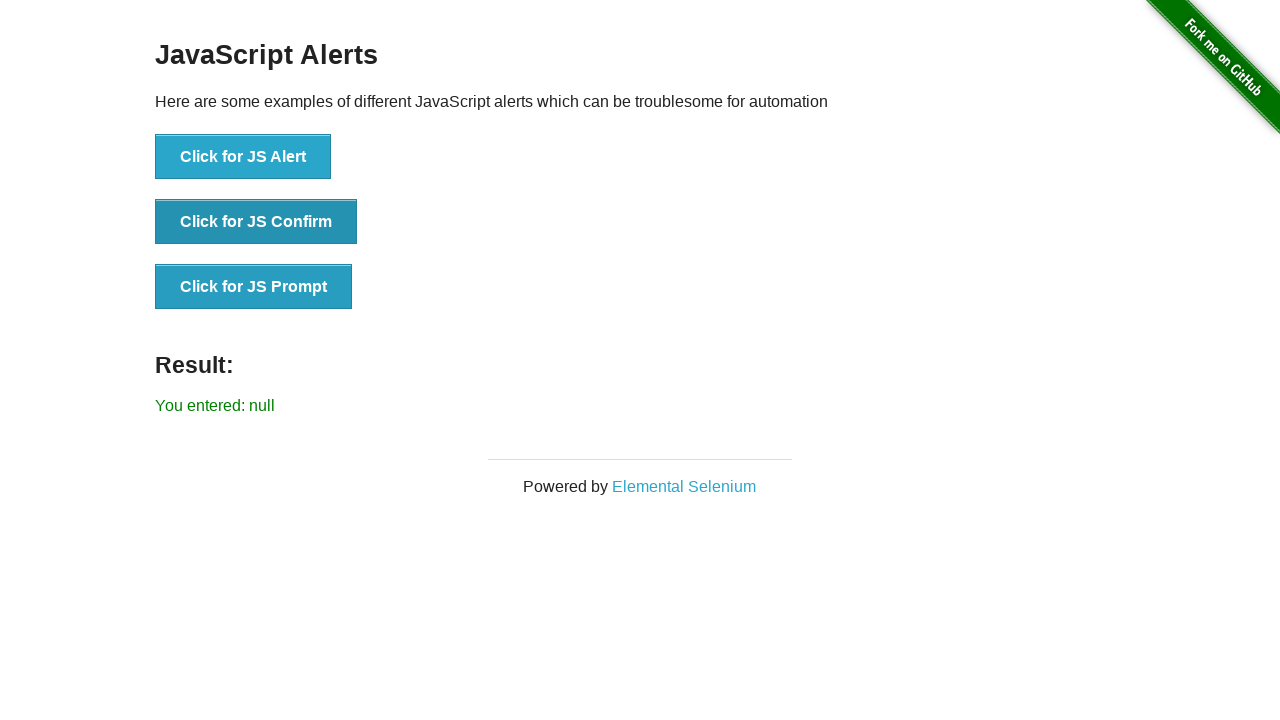

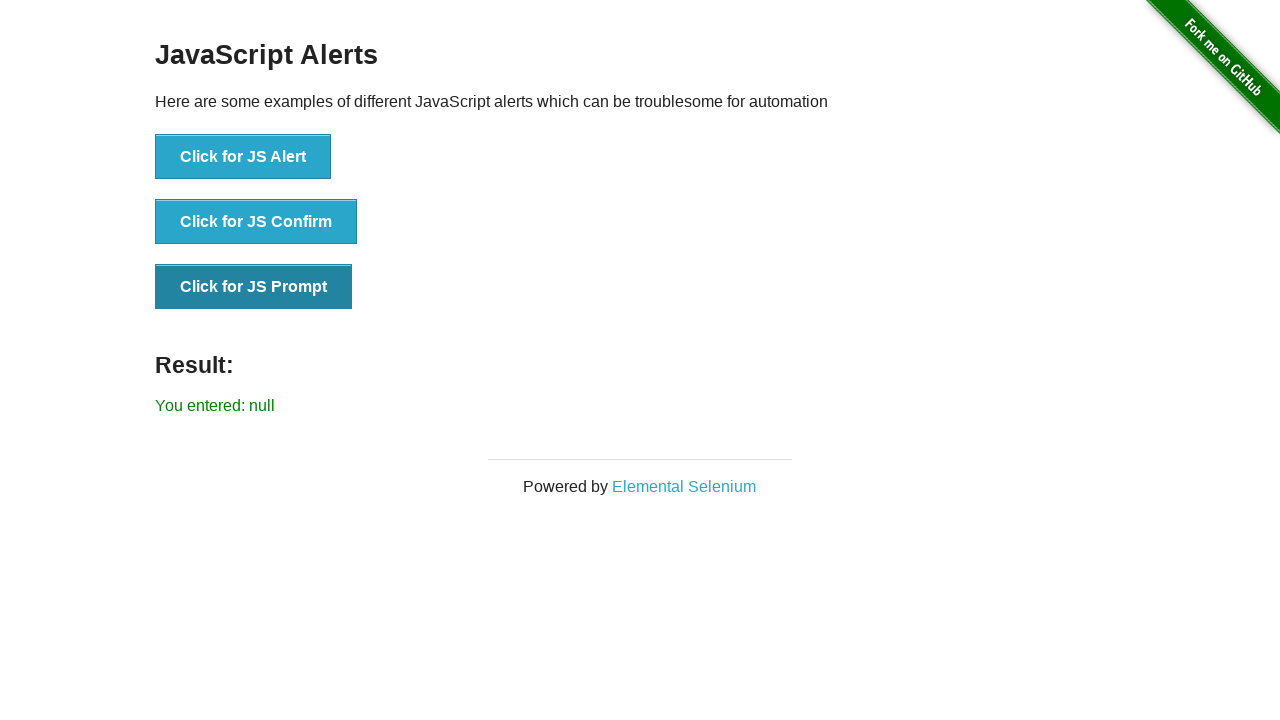